Tests confirm alert handling by triggering a confirm dialog and dismissing it

Starting URL: https://demoqa.com/alerts

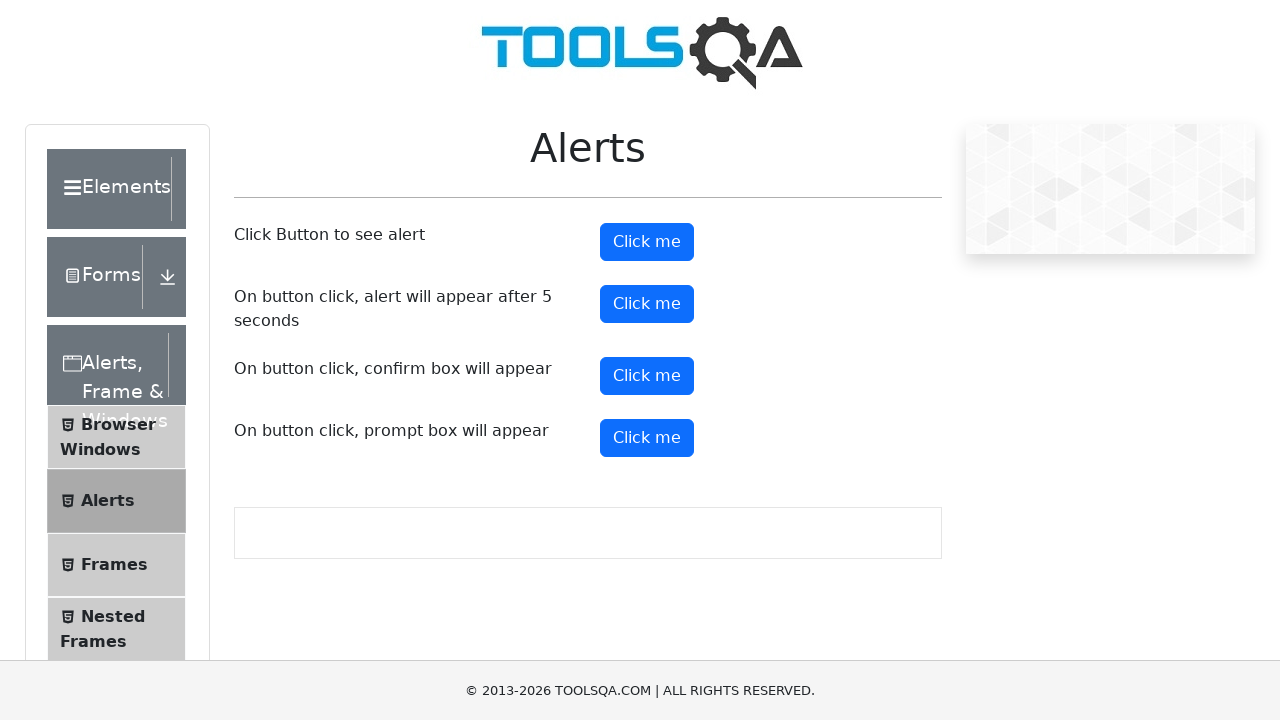

Set up dialog handler to dismiss confirm alerts
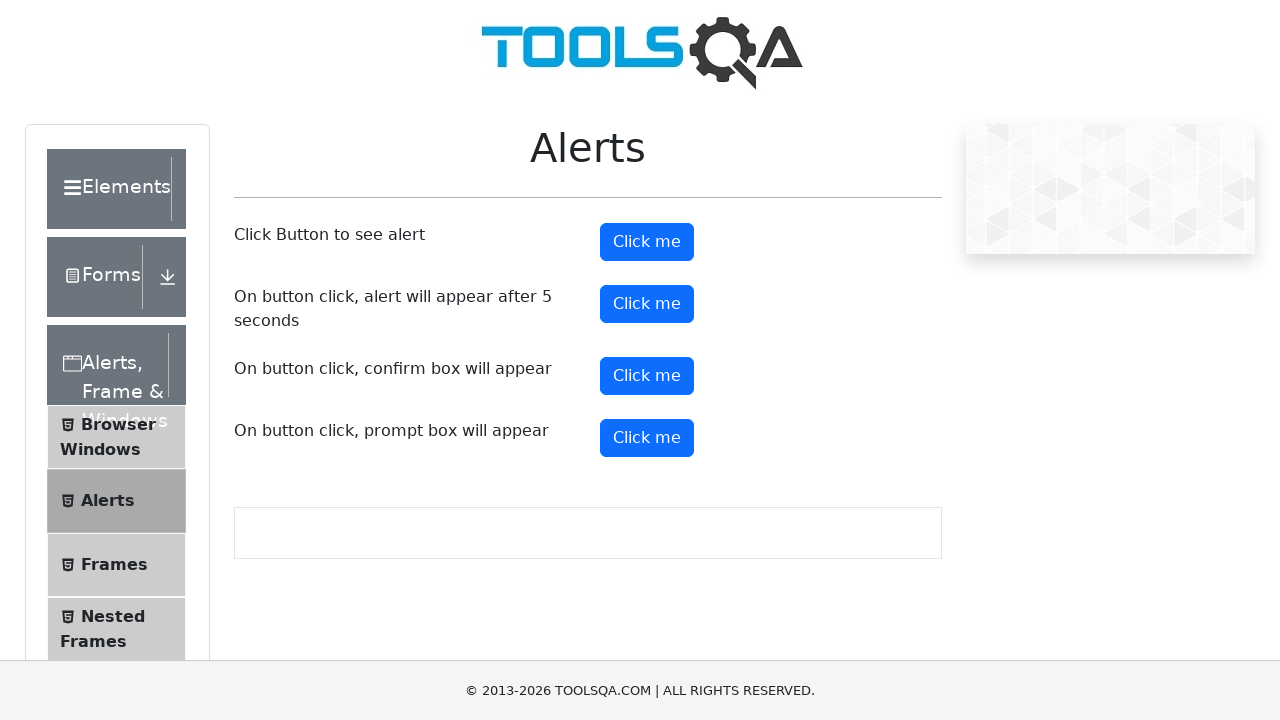

Clicked confirm alert button to trigger dialog at (647, 376) on #confirmButton
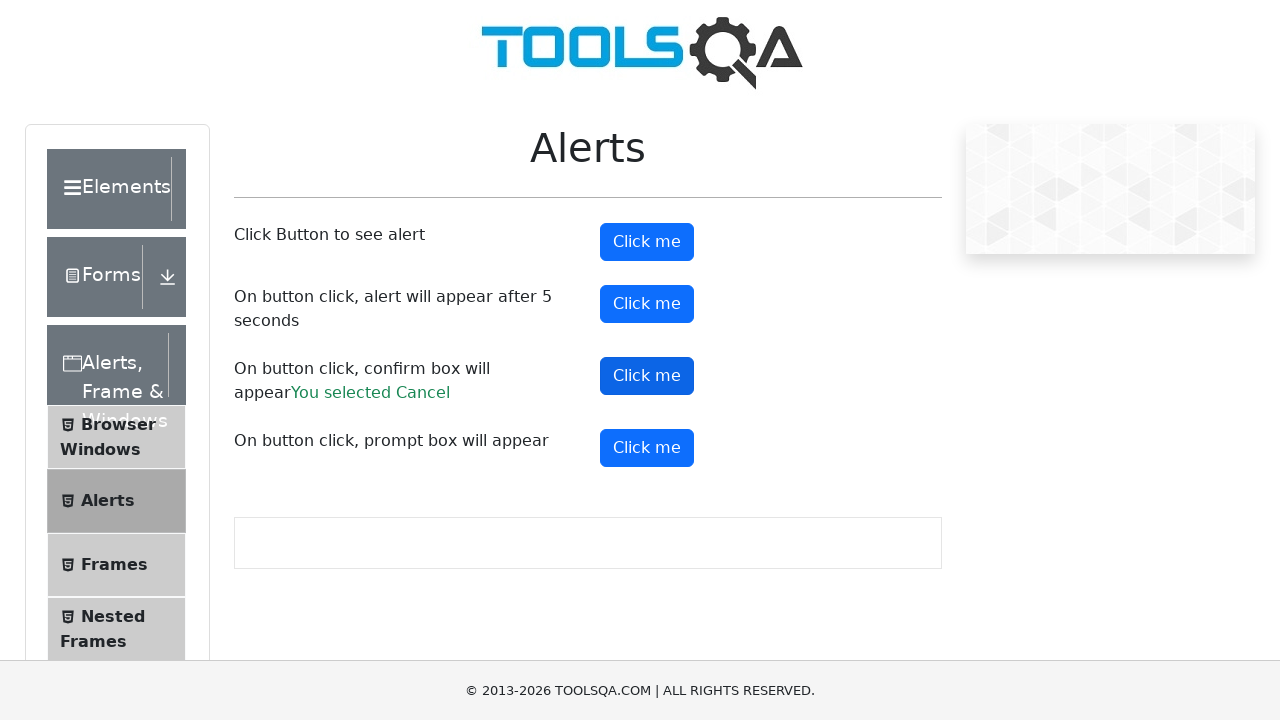

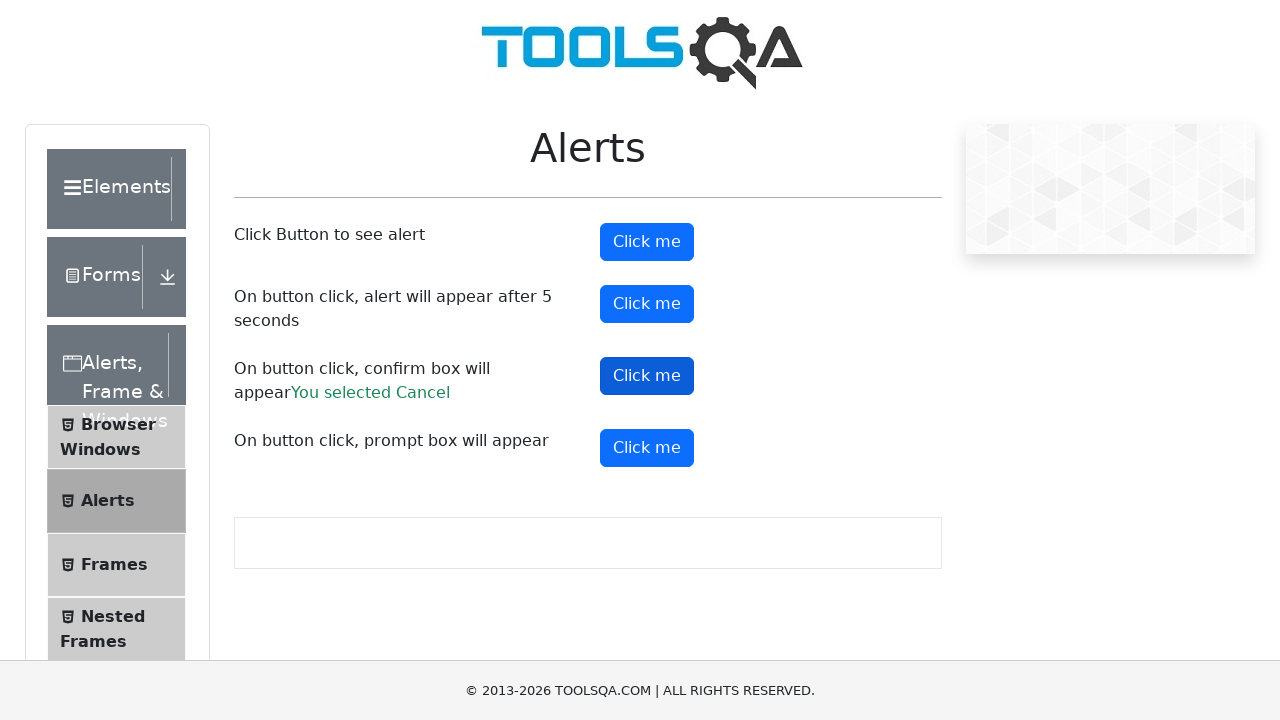